Tests file upload functionality by selecting a file and uploading it, then verifying the success message

Starting URL: https://the-internet.herokuapp.com/upload

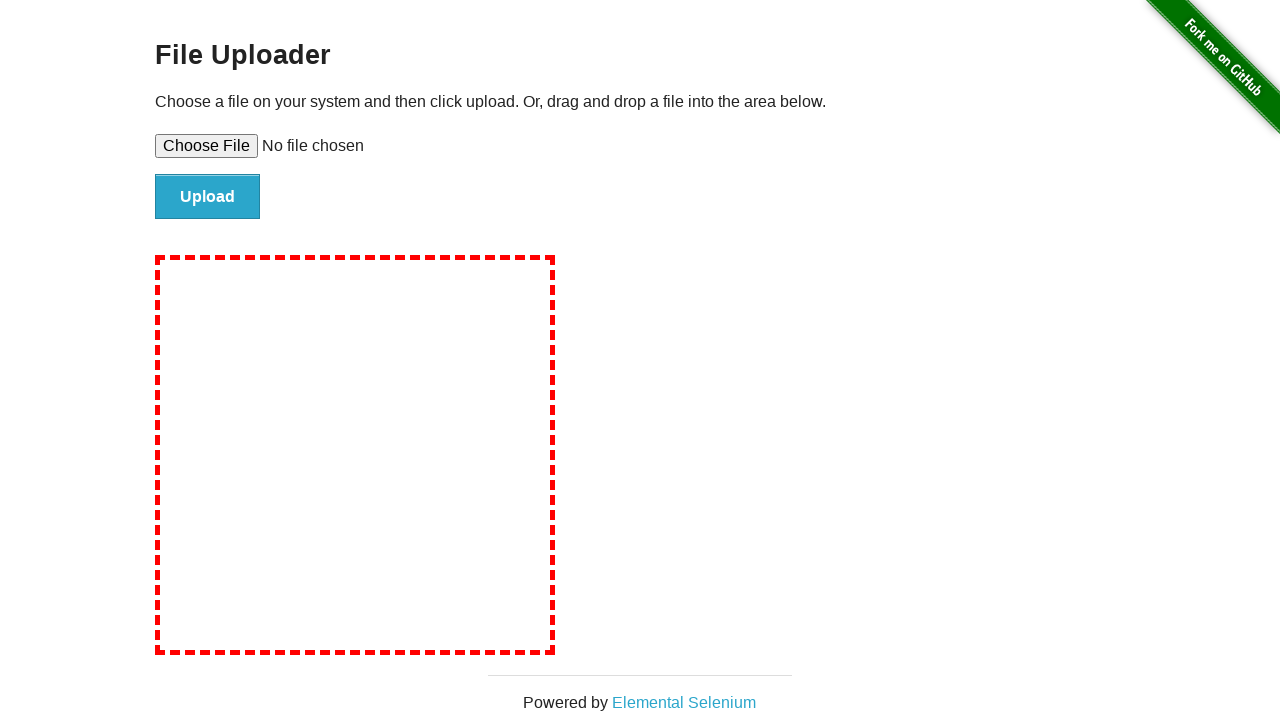

Selected test file (test_file.png) for upload
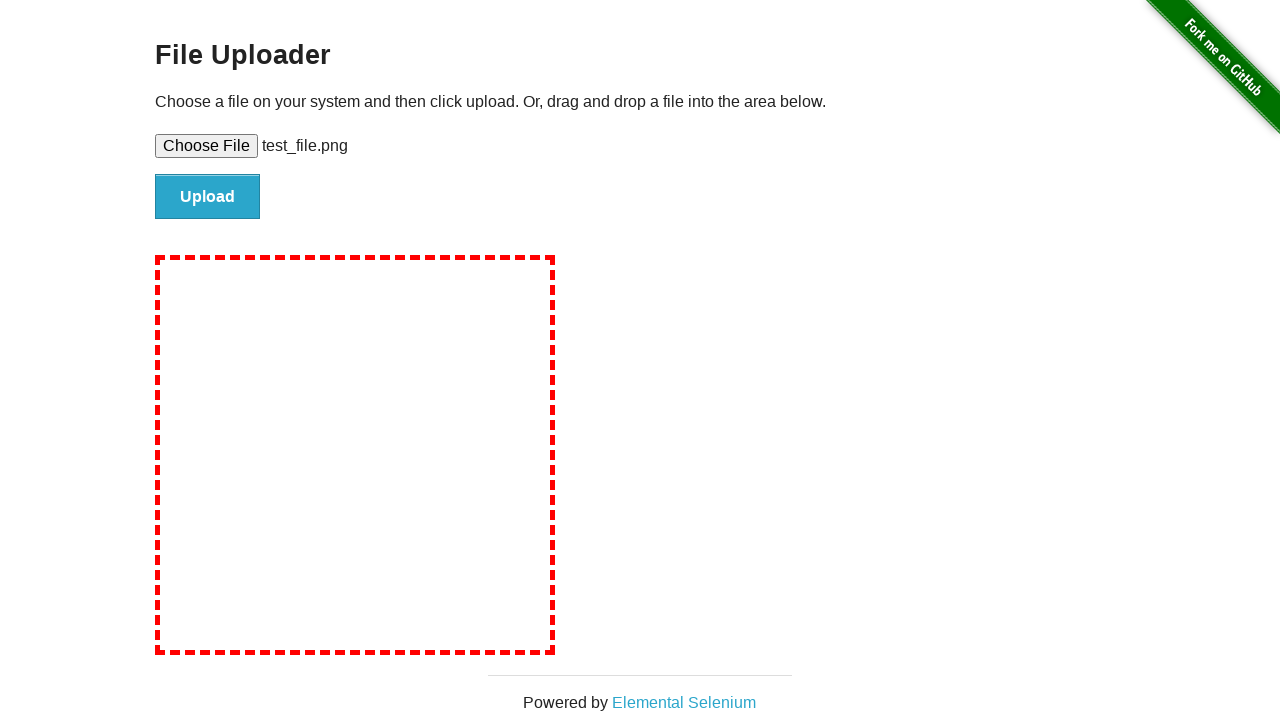

Clicked upload button to submit the file at (208, 197) on #file-submit
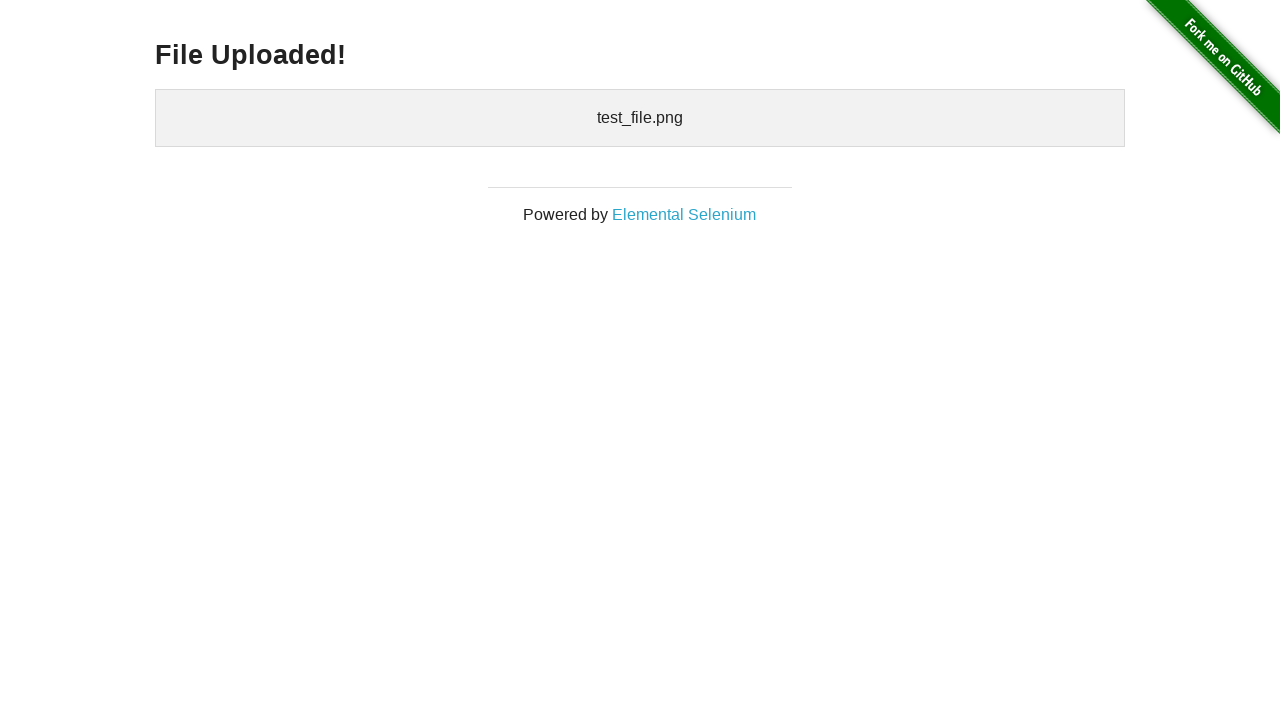

File upload success message 'File Uploaded!' appeared
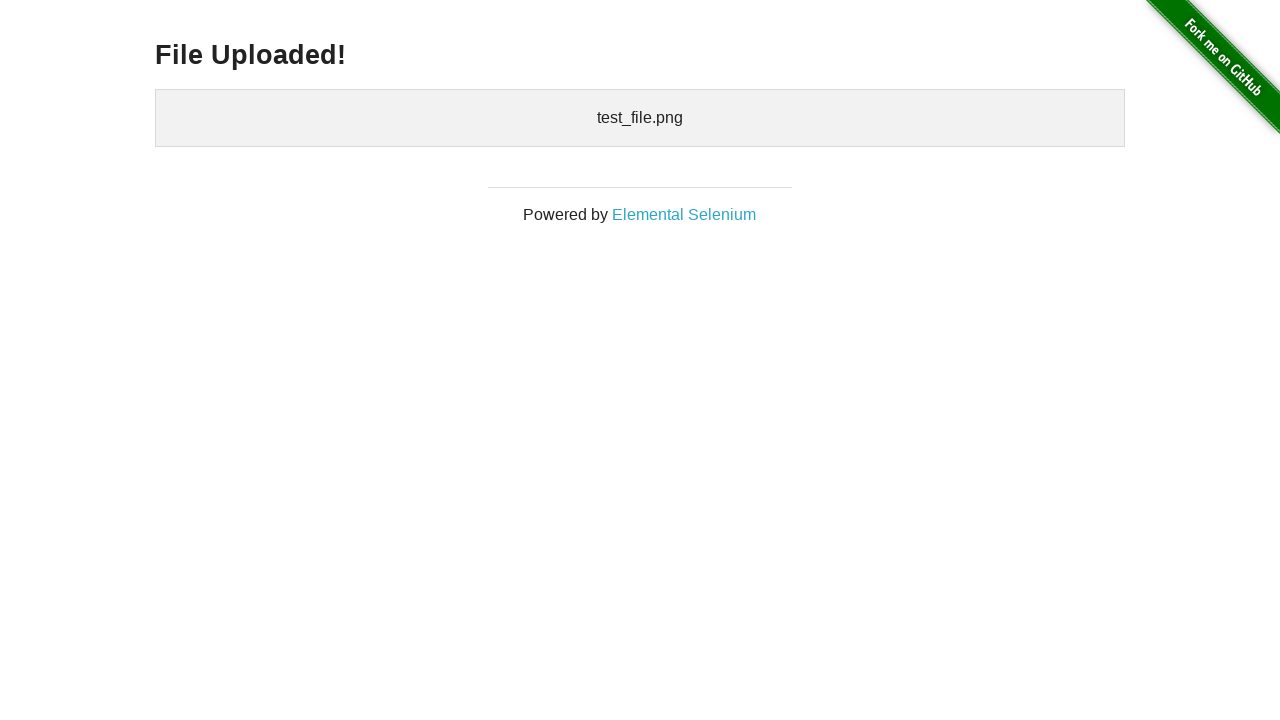

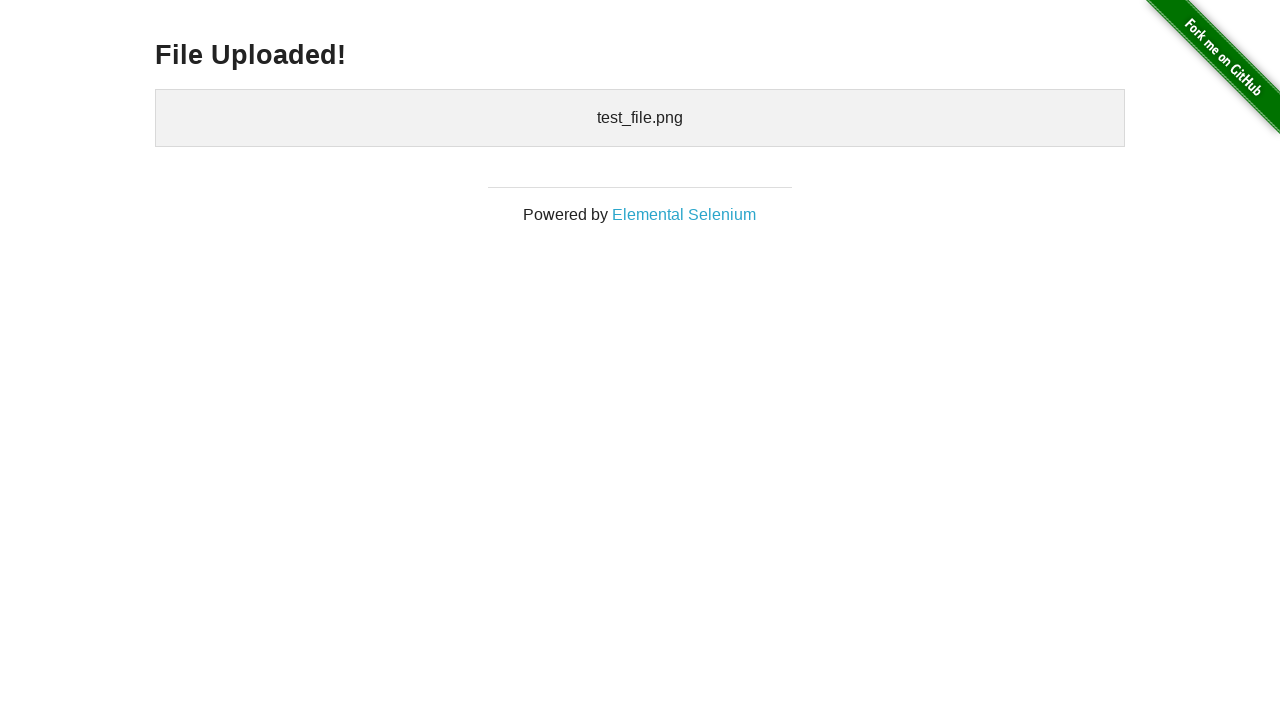